Tests checkbox functionality by selecting multiple checkboxes and verifying the selection results are displayed correctly

Starting URL: https://acctabootcamp.github.io/site/examples/actions

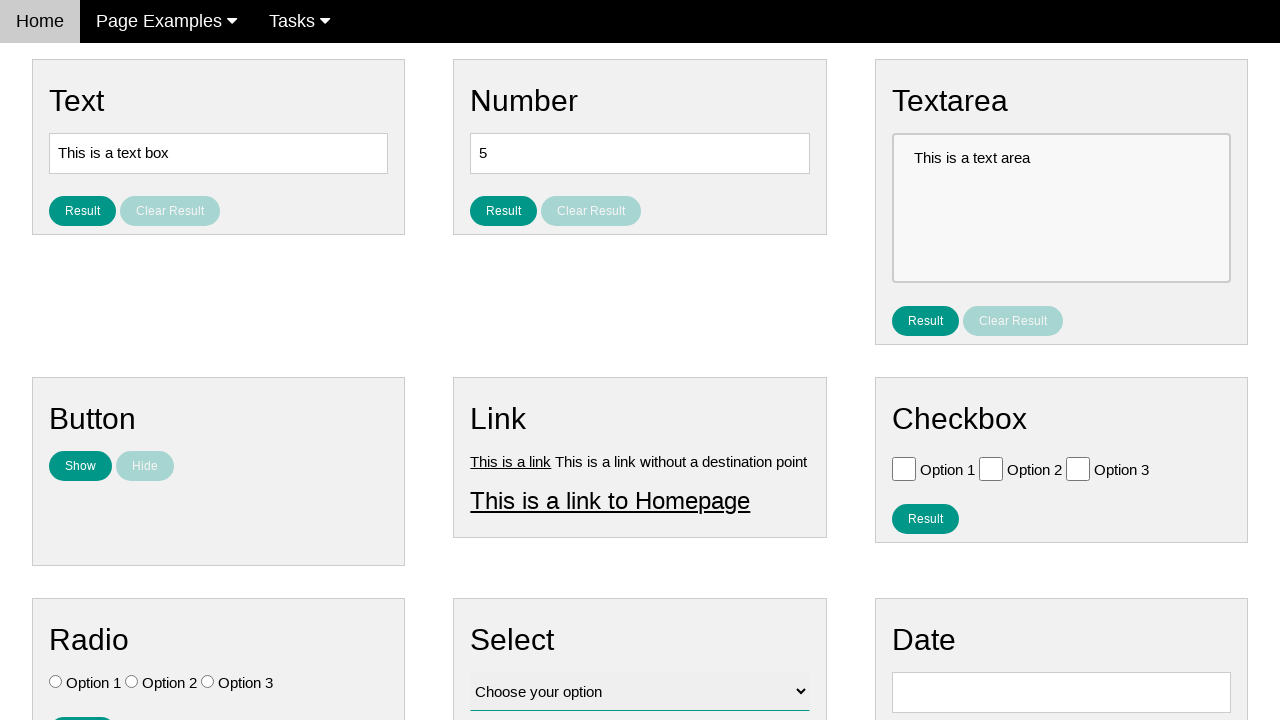

Clicked 'Option 2' checkbox at (991, 468) on #vfb-6-1
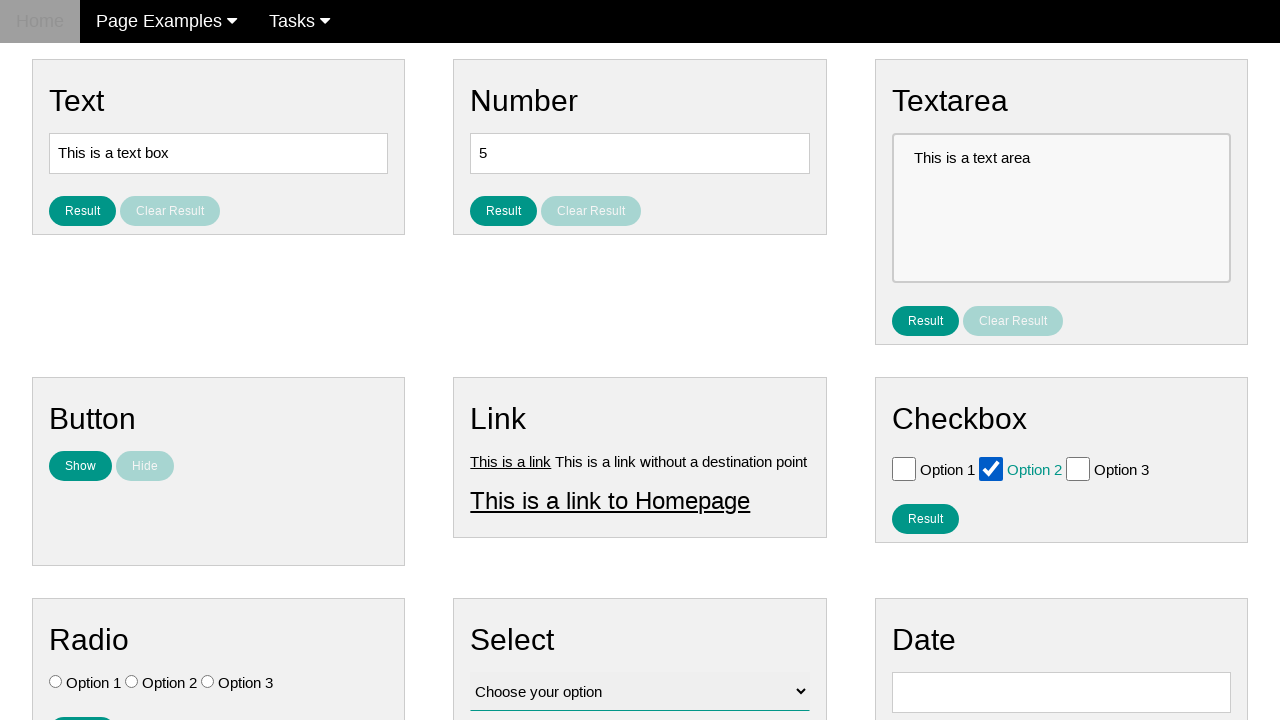

Clicked 'Option 3' checkbox at (1078, 468) on #vfb-6-2
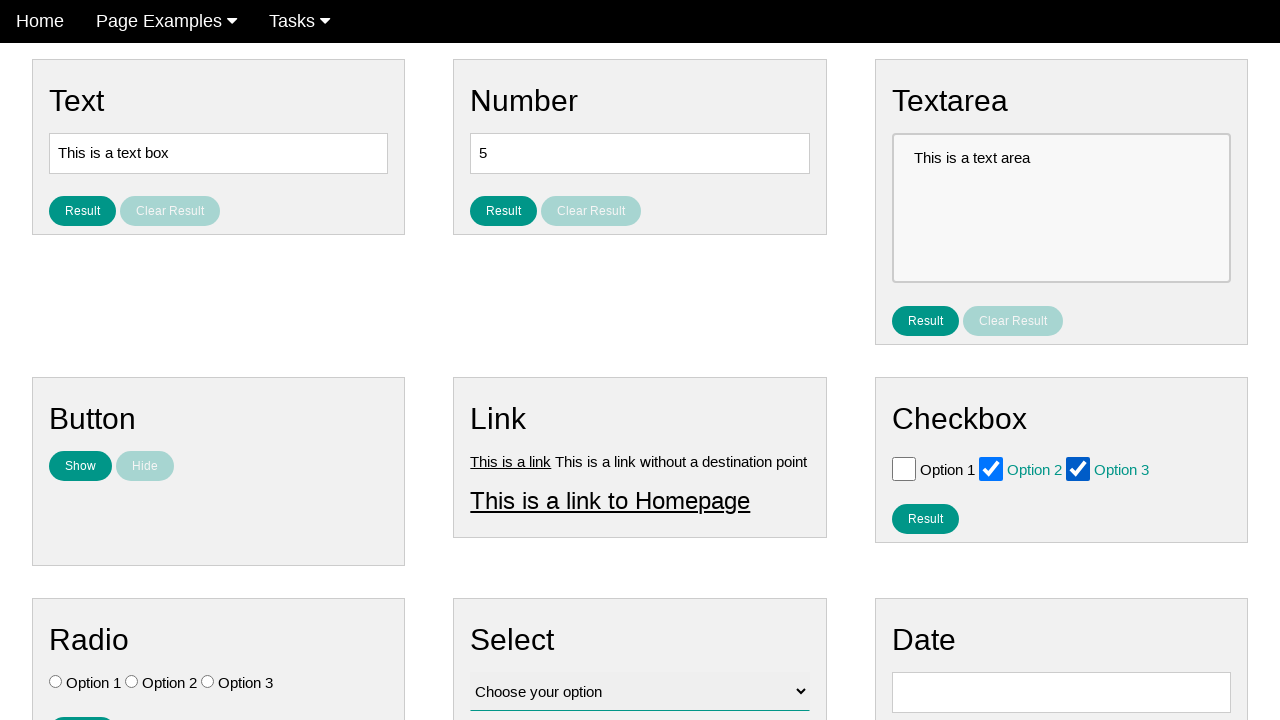

Clicked result button to display selected checkbox values at (925, 518) on #result_button_checkbox
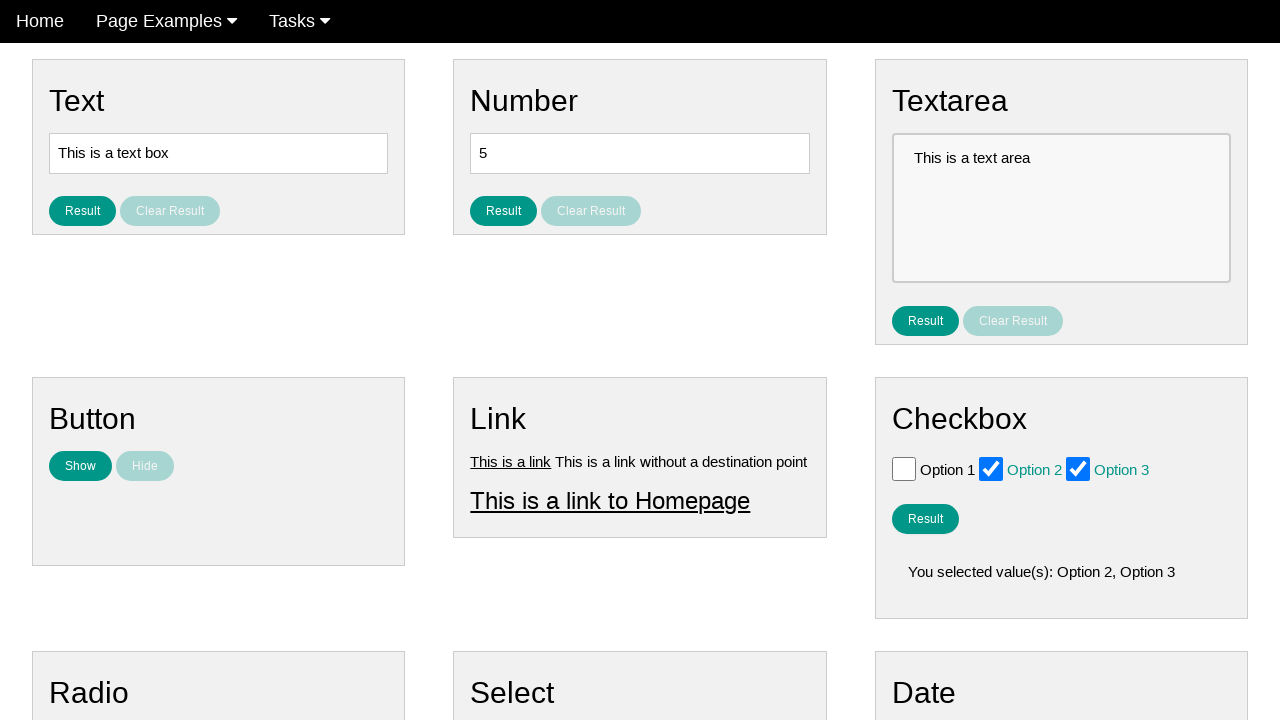

Selection results displayed successfully
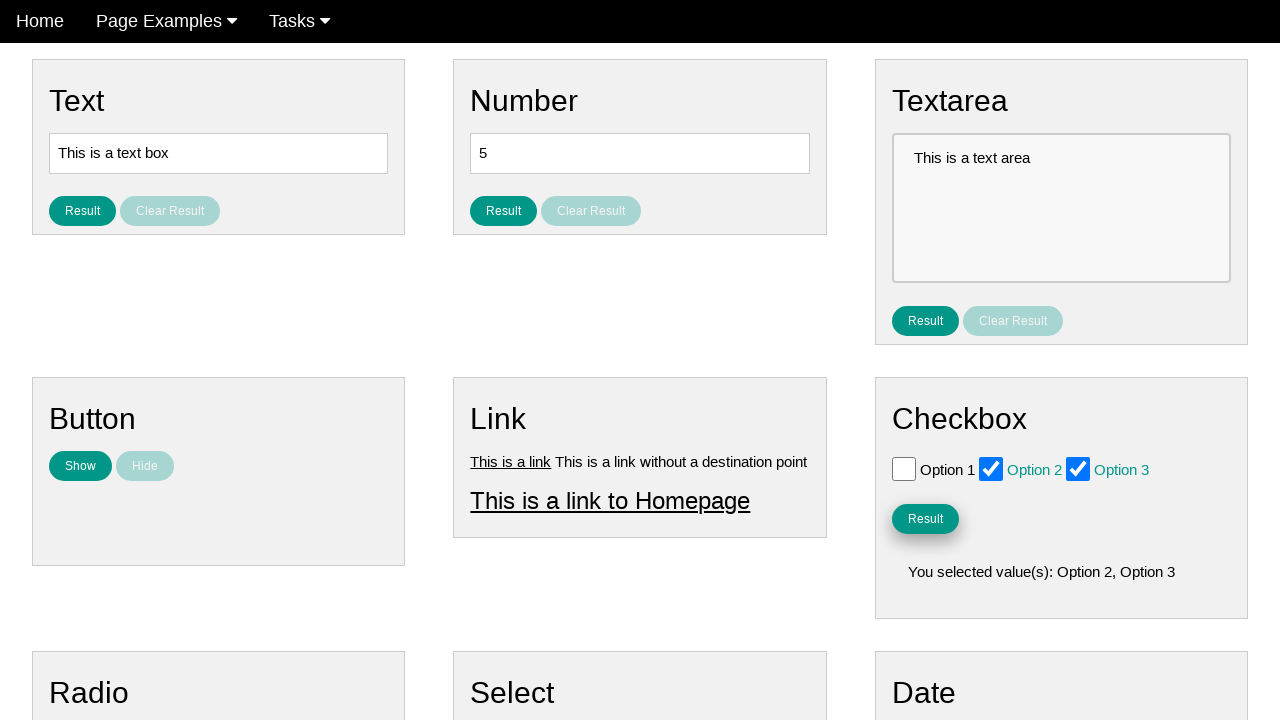

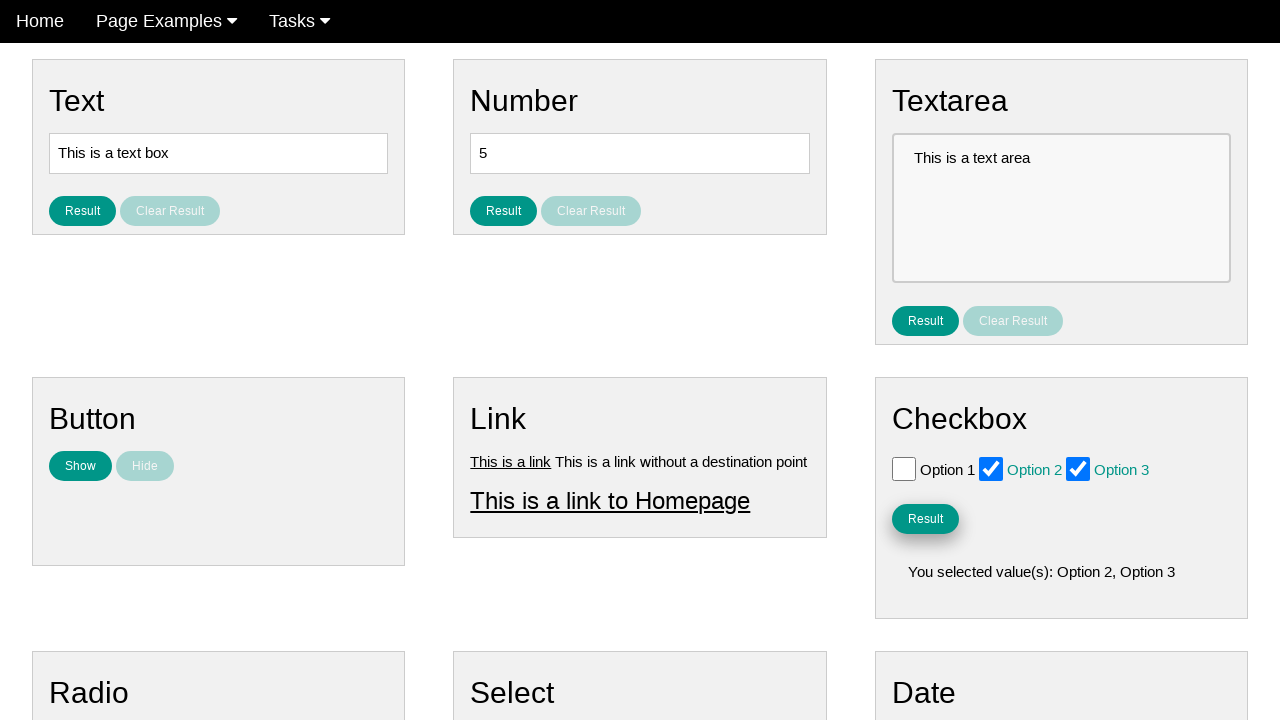